Tests keyboard actions by entering text in the first textarea, selecting all with CTRL+A, copying with CTRL+C, navigating to the second textarea with TAB, and pasting with CTRL+V

Starting URL: https://text-compare.com/

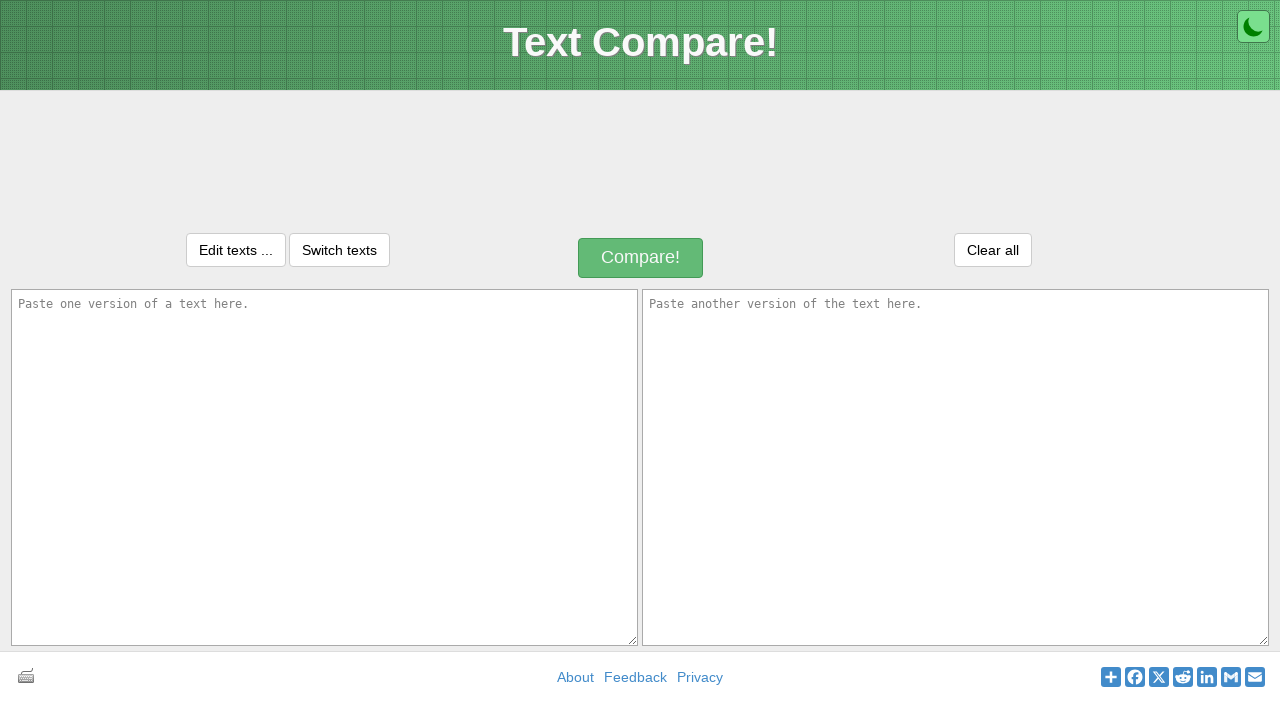

Entered text 'This is my first java program' in the first textarea on textarea#inputText1
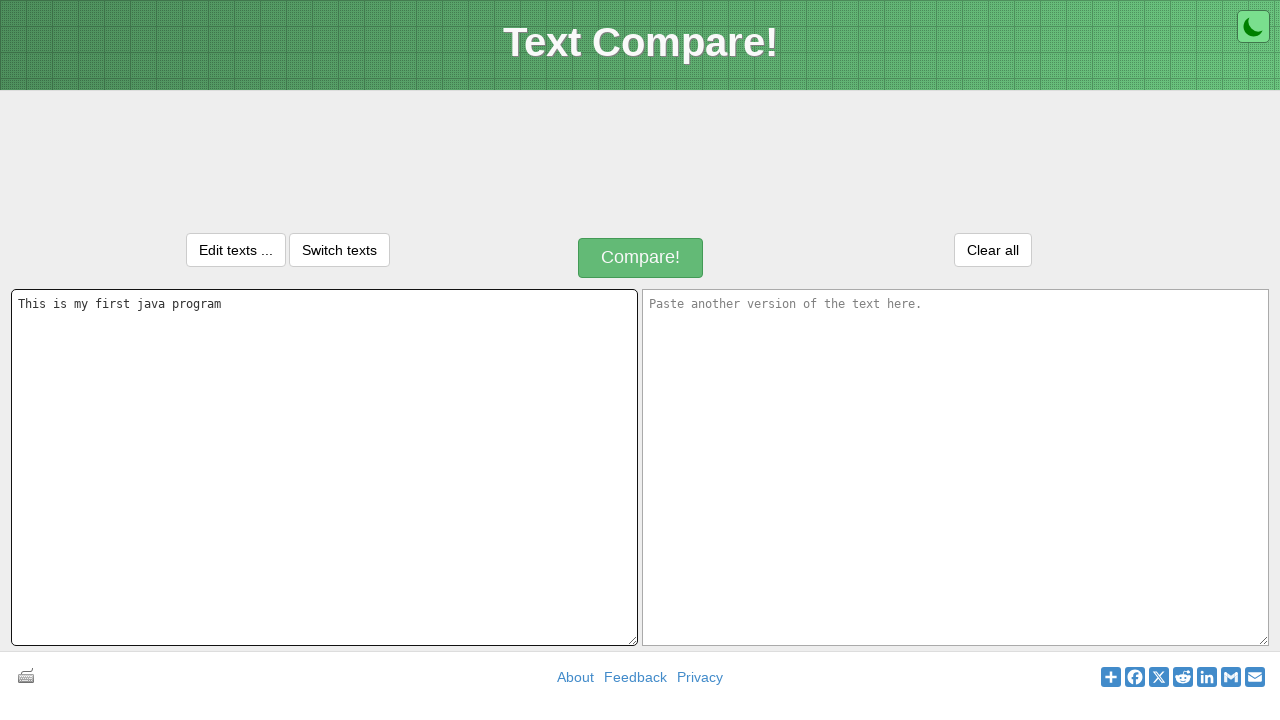

Selected all text in first textarea using CTRL+A
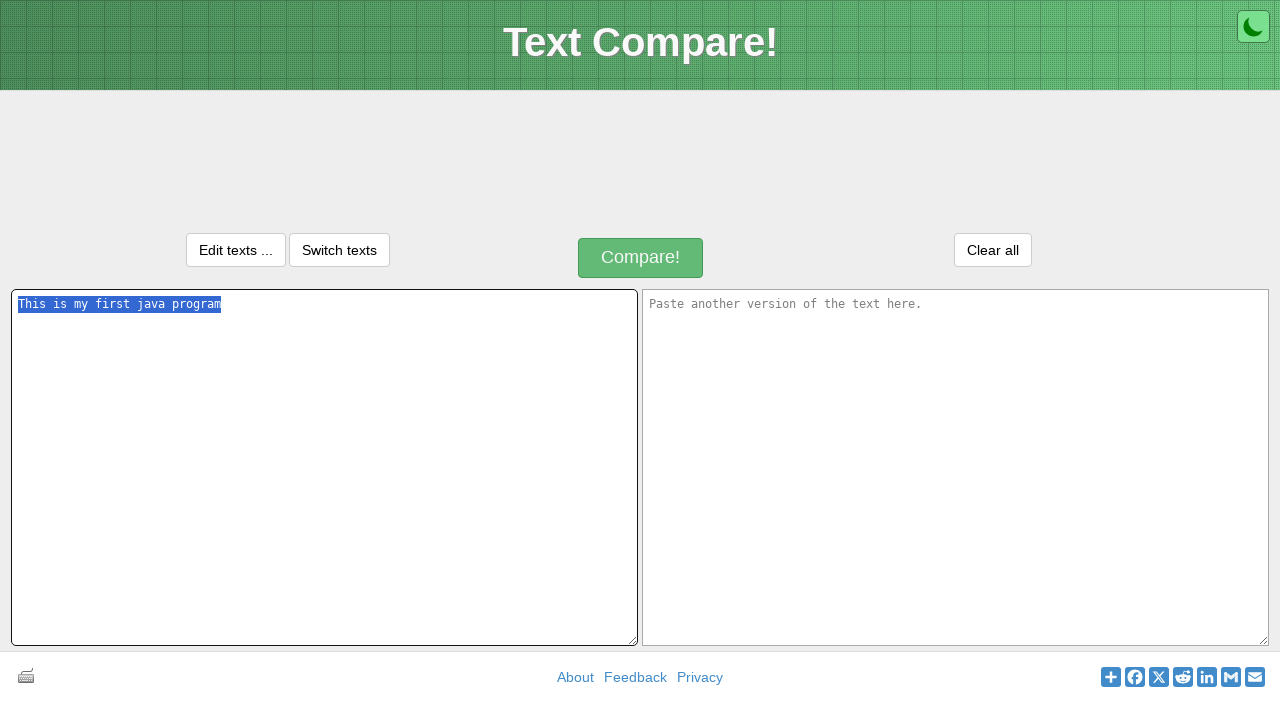

Copied selected text using CTRL+C
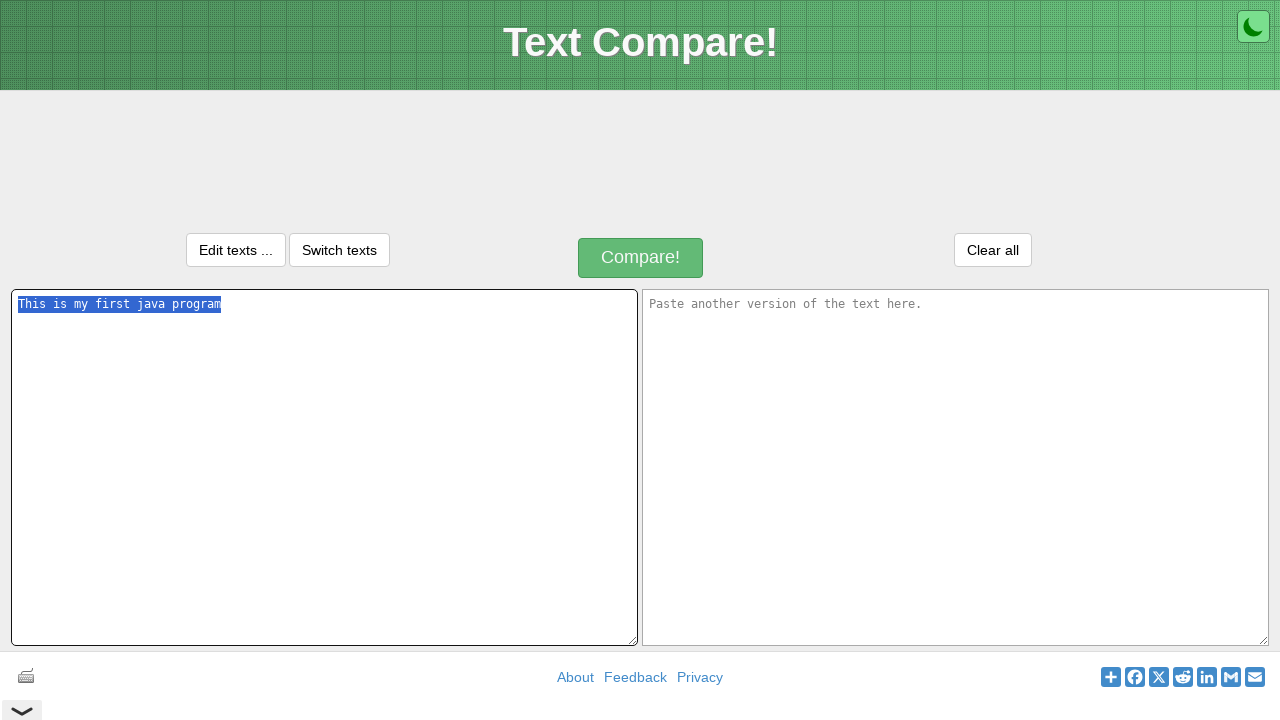

Navigated to second textarea using TAB
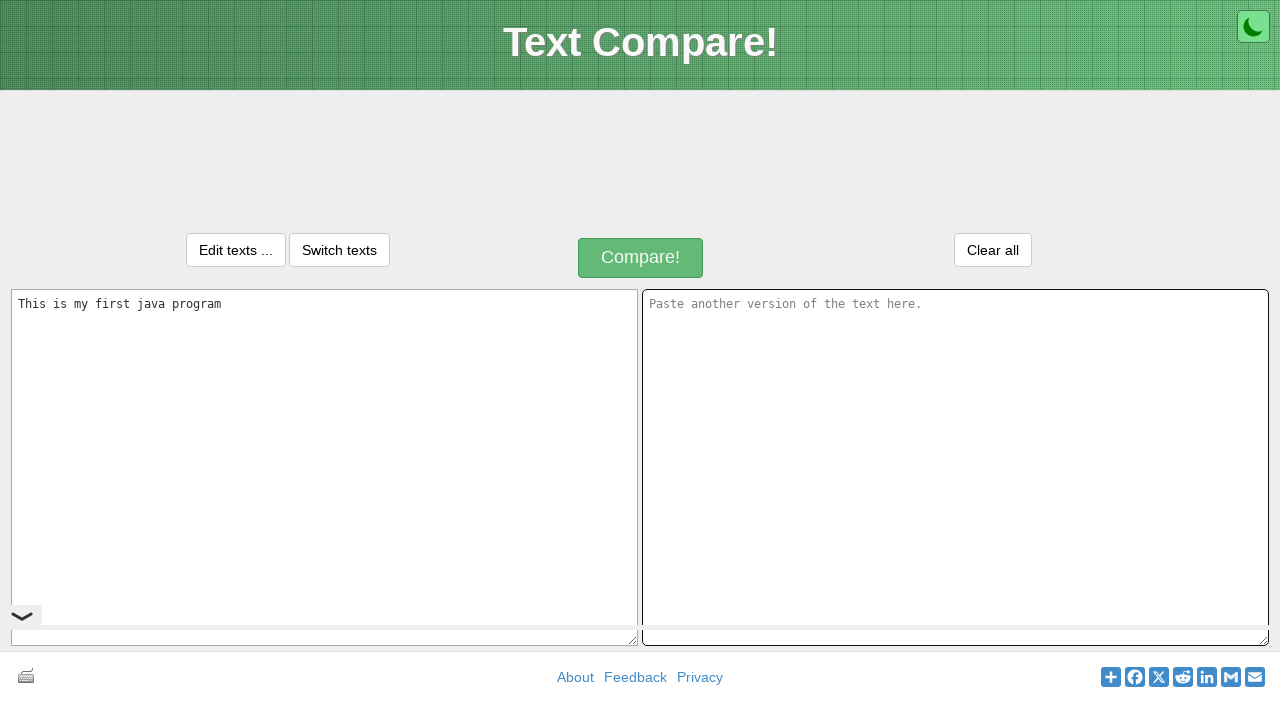

Pasted text into second textarea using CTRL+V
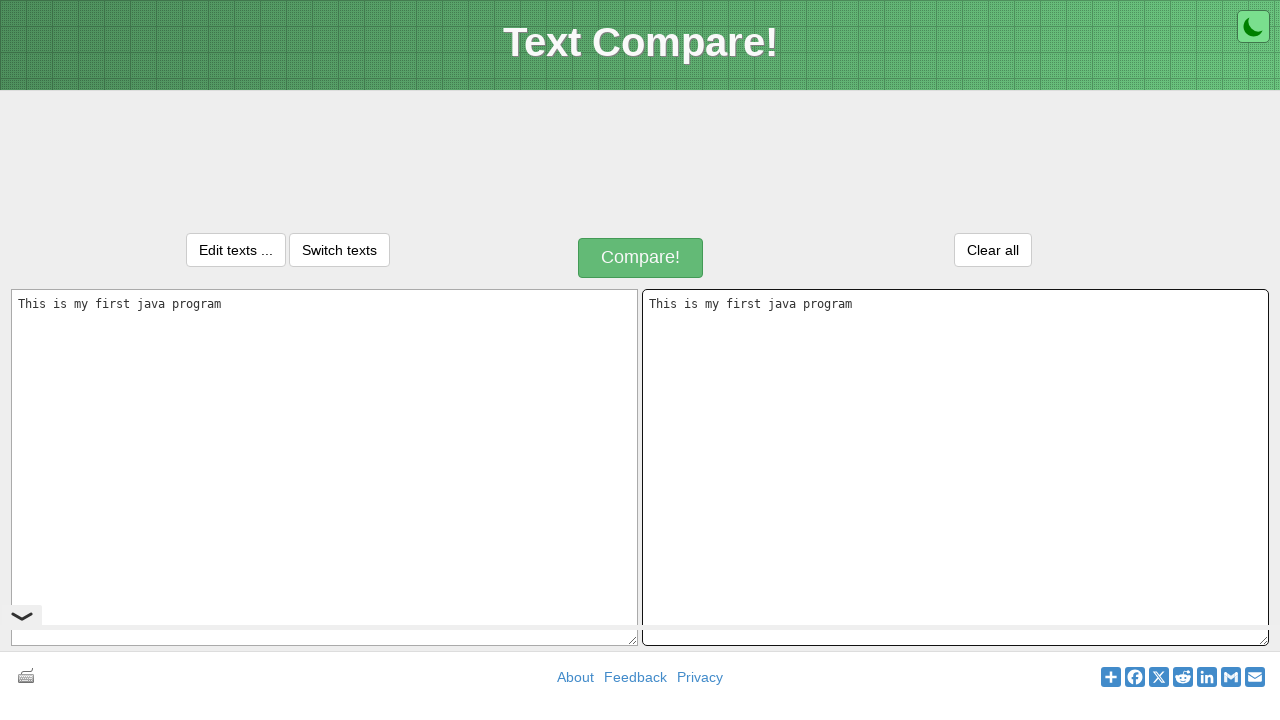

Retrieved text value from first textarea
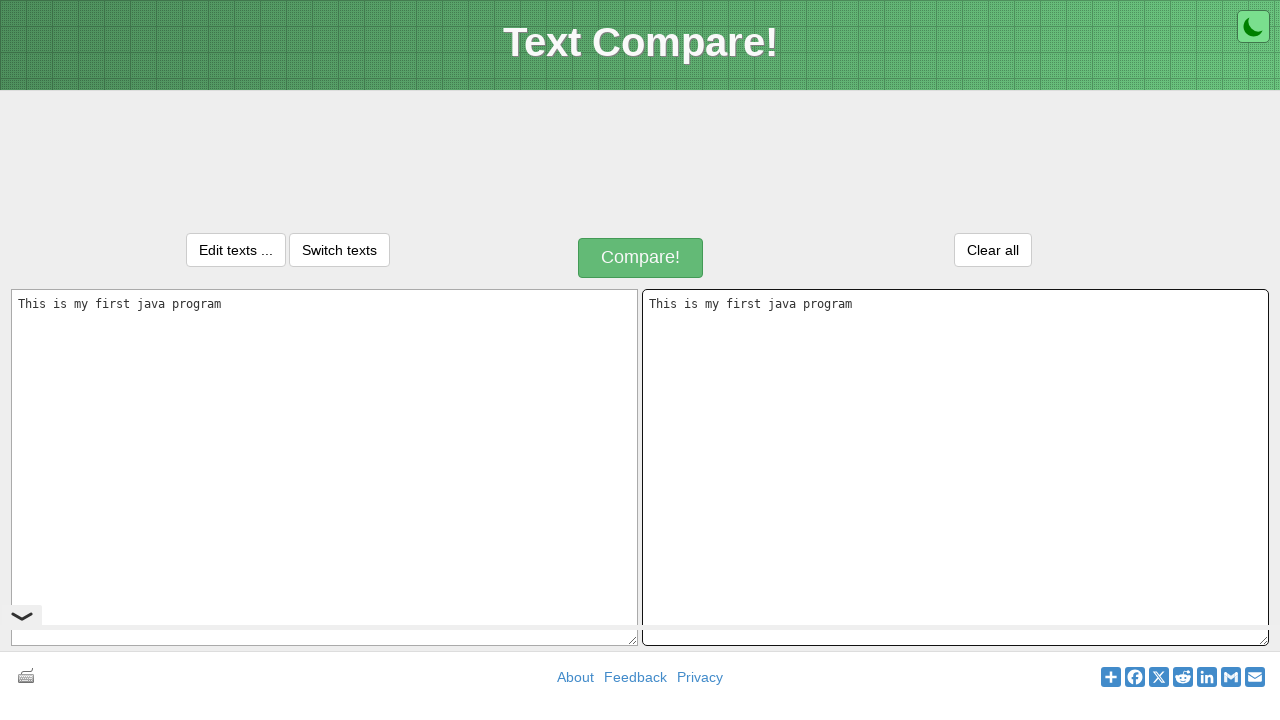

Retrieved text value from second textarea
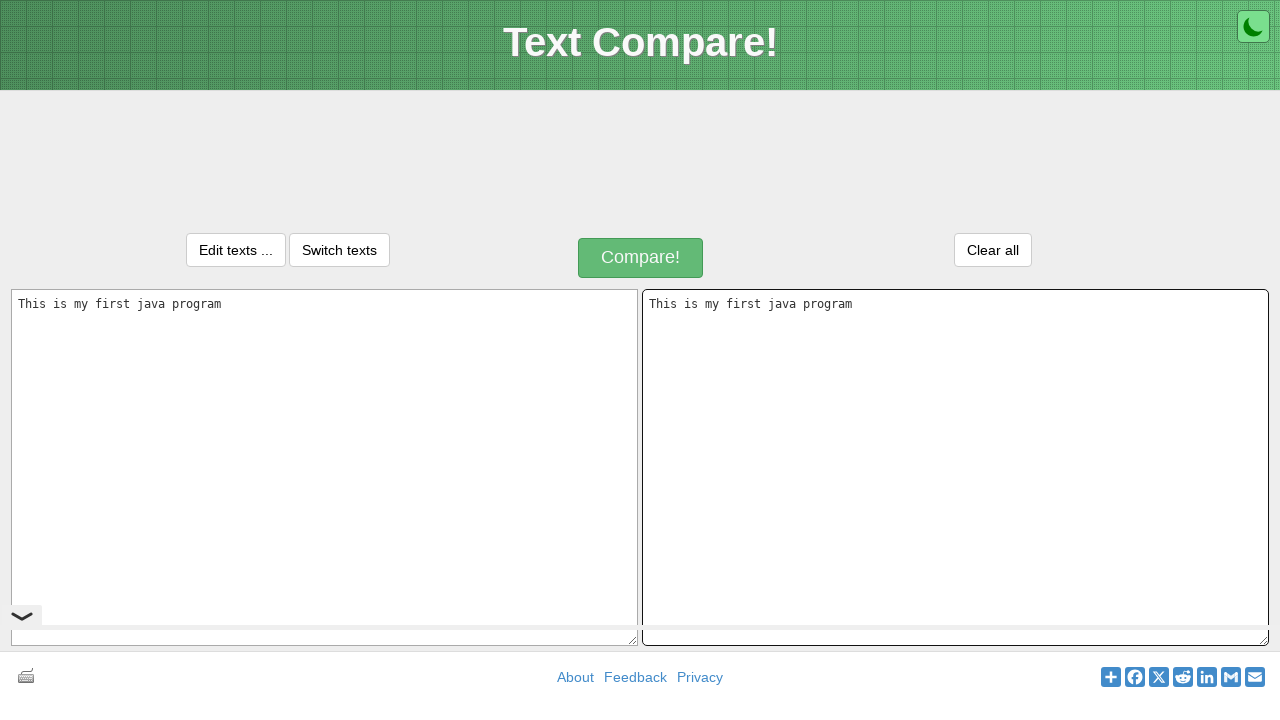

Verified that both textareas contain the same text
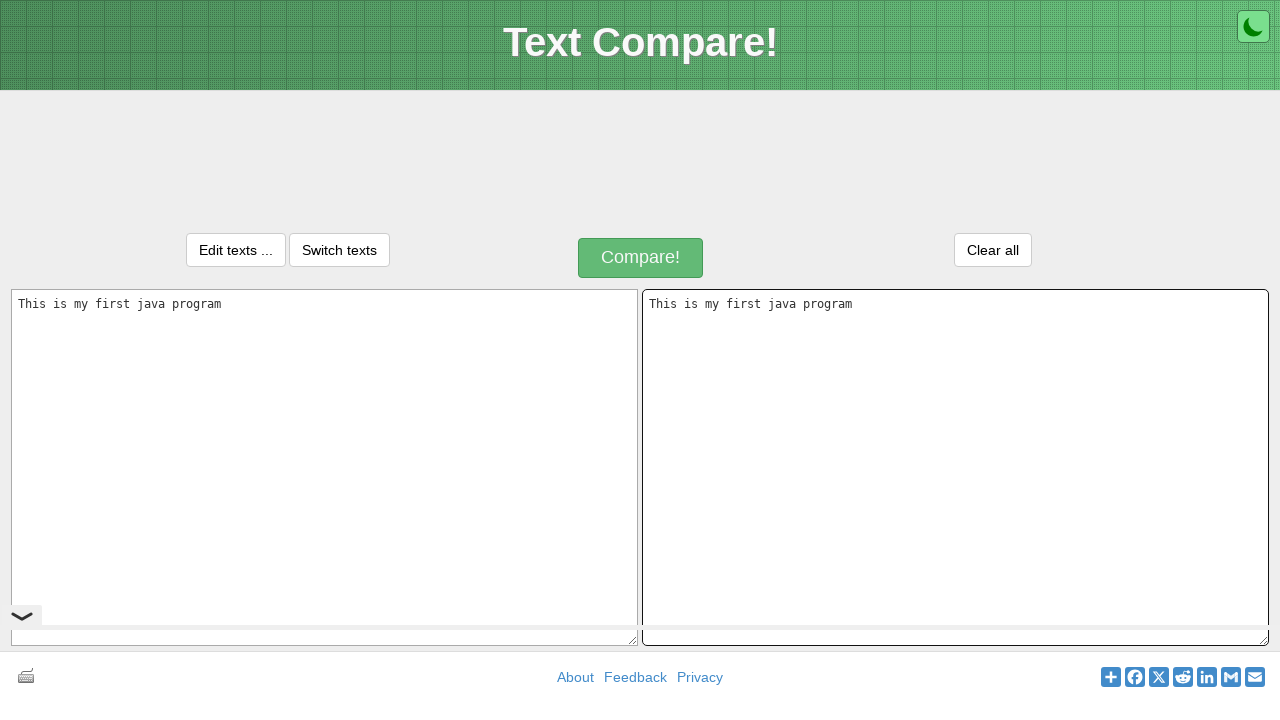

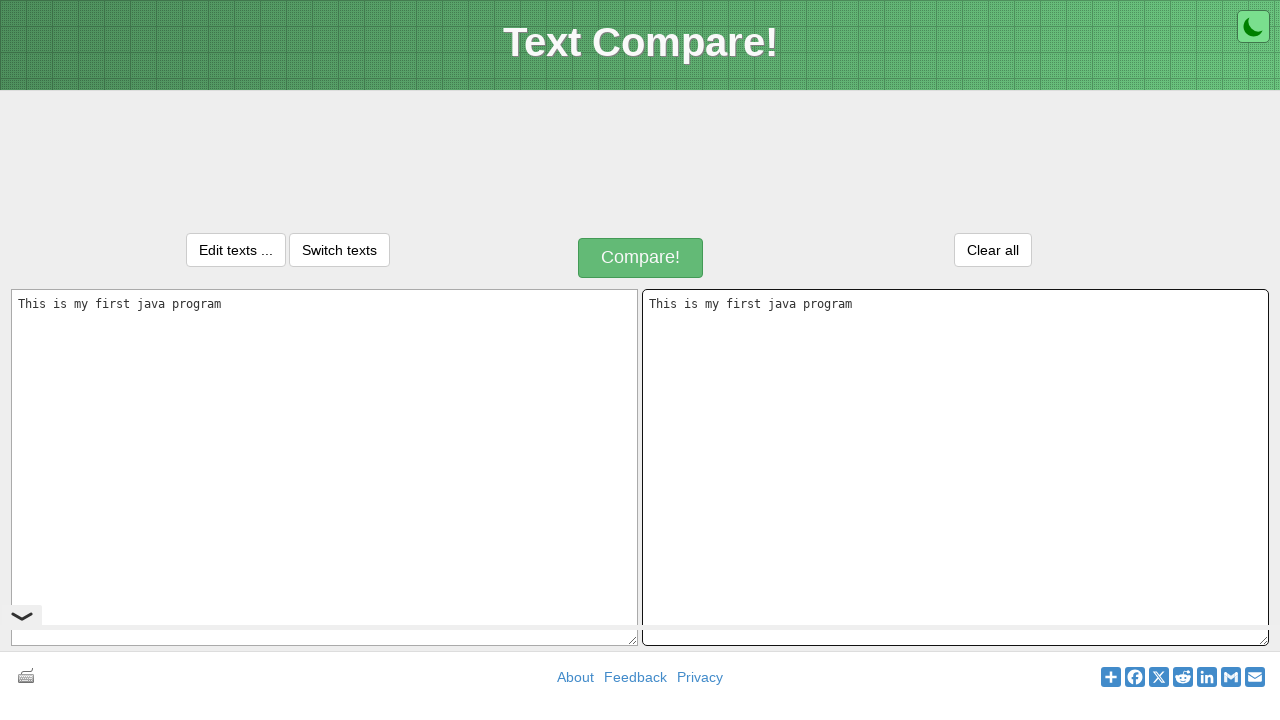